Tests the Add/Remove Elements functionality by clicking Add button multiple times to create elements, then clicking all Delete buttons to remove them

Starting URL: http://the-internet.herokuapp.com/

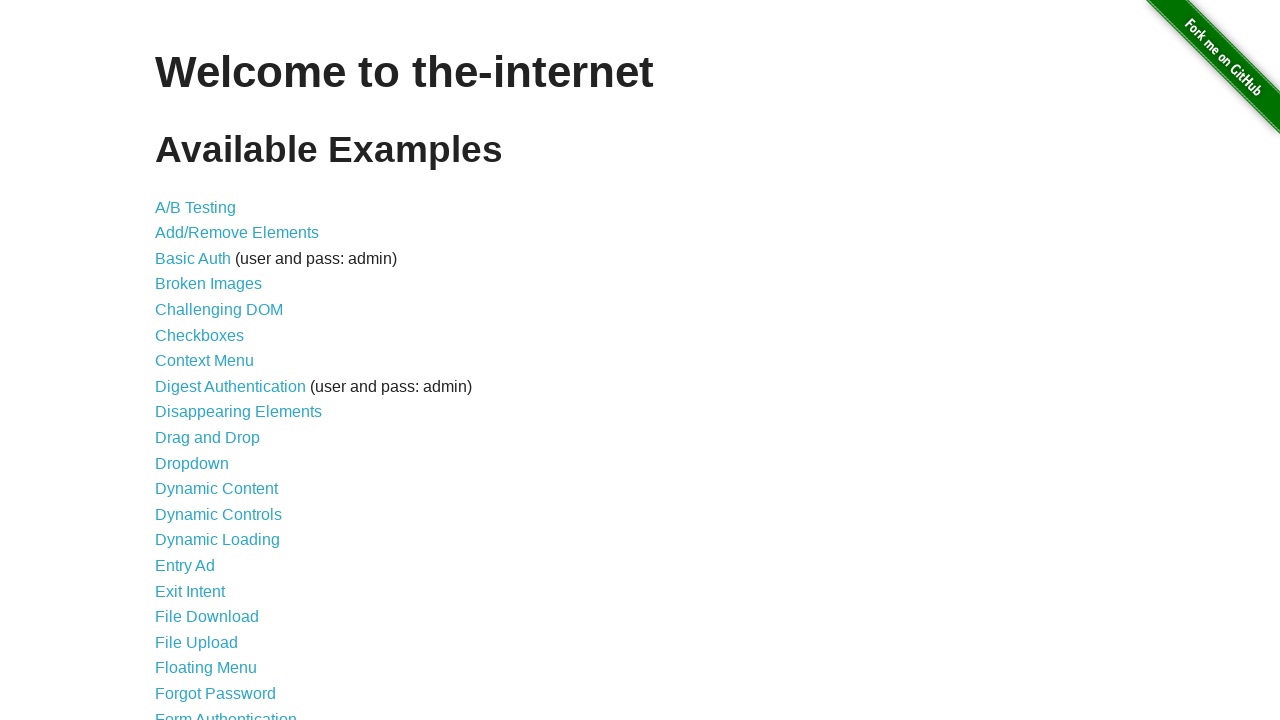

Clicked on Add/Remove Elements link at (237, 233) on text='Add/Remove Elements'
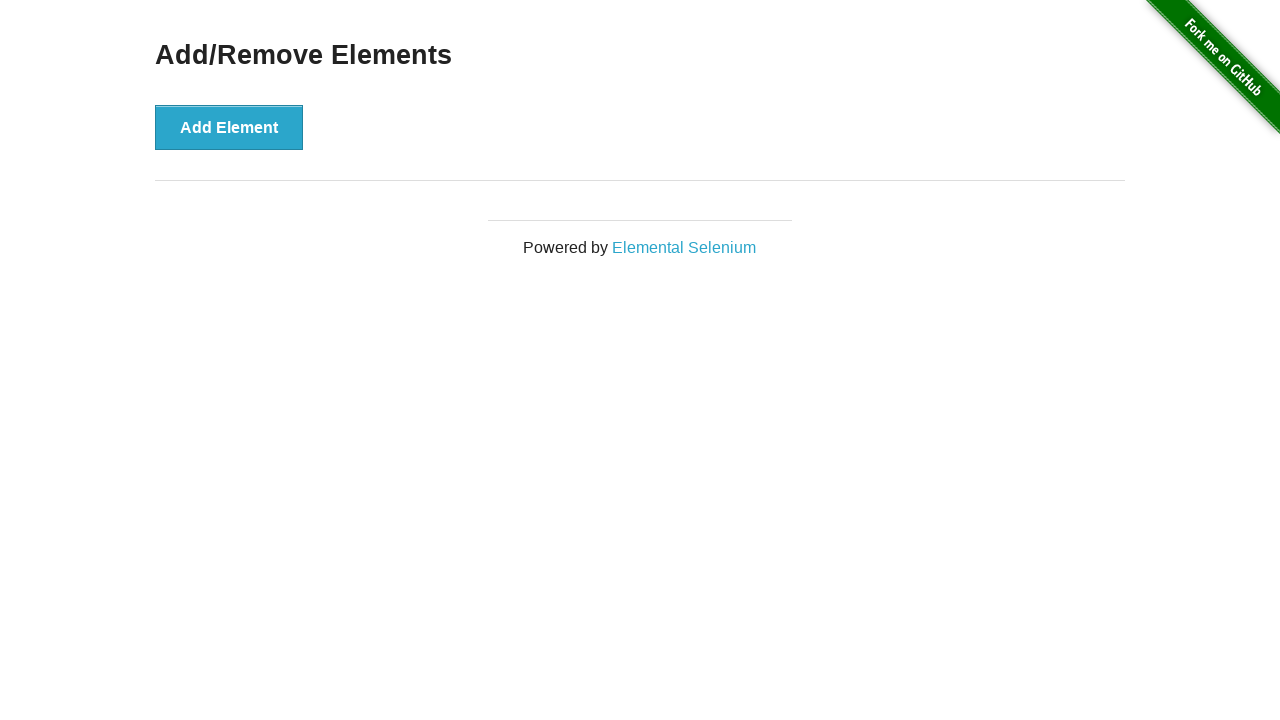

Clicked Add Element button (iteration 1 of 5) at (229, 127) on button:has-text('Add Element')
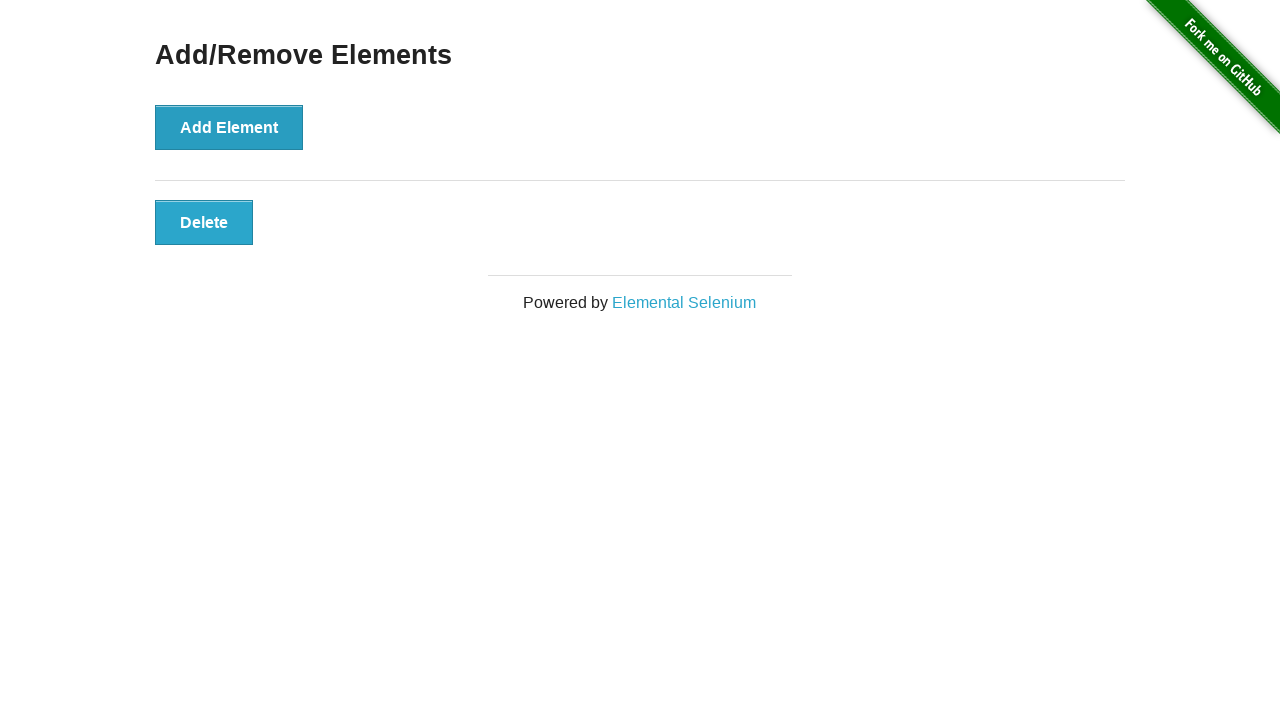

Clicked Add Element button (iteration 2 of 5) at (229, 127) on button:has-text('Add Element')
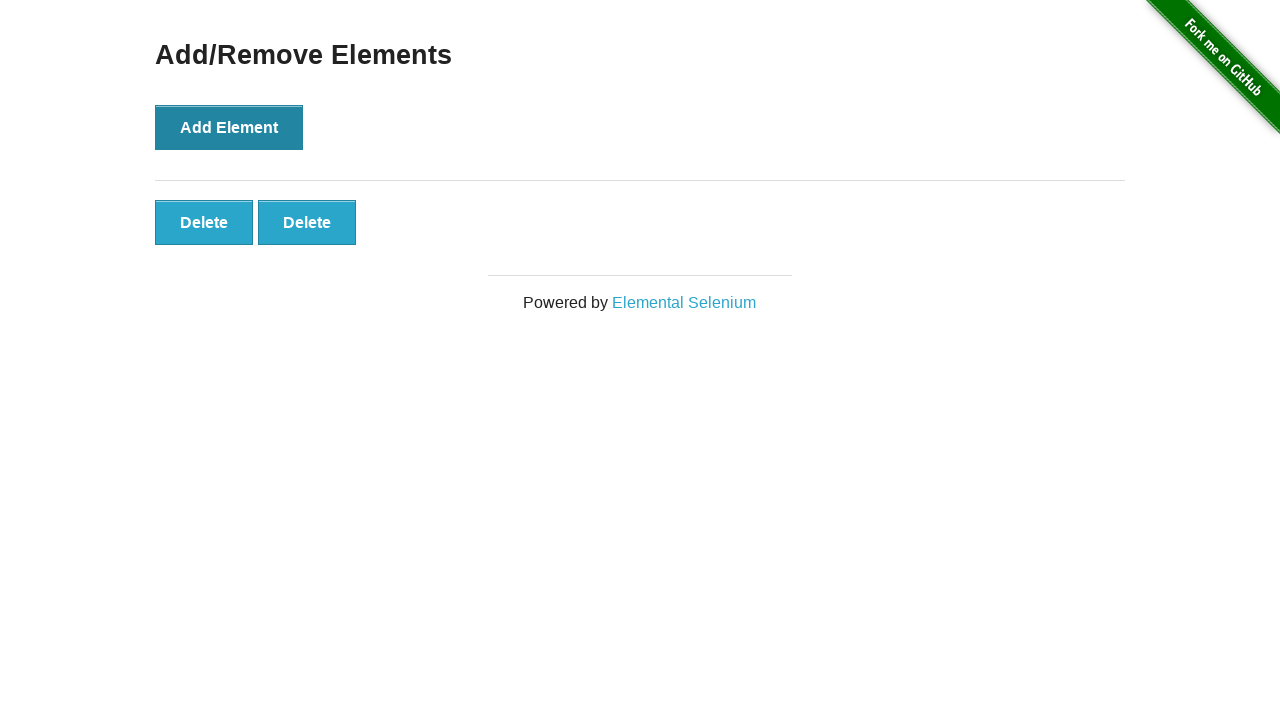

Clicked Add Element button (iteration 3 of 5) at (229, 127) on button:has-text('Add Element')
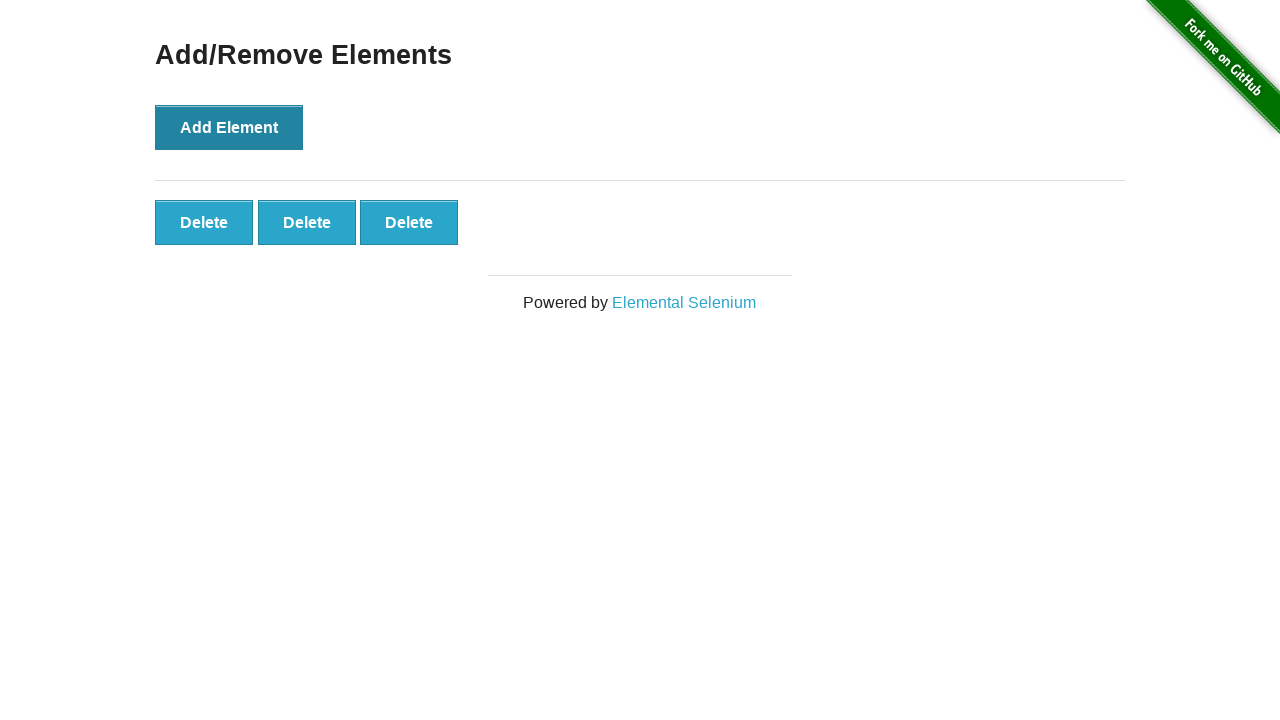

Clicked Add Element button (iteration 4 of 5) at (229, 127) on button:has-text('Add Element')
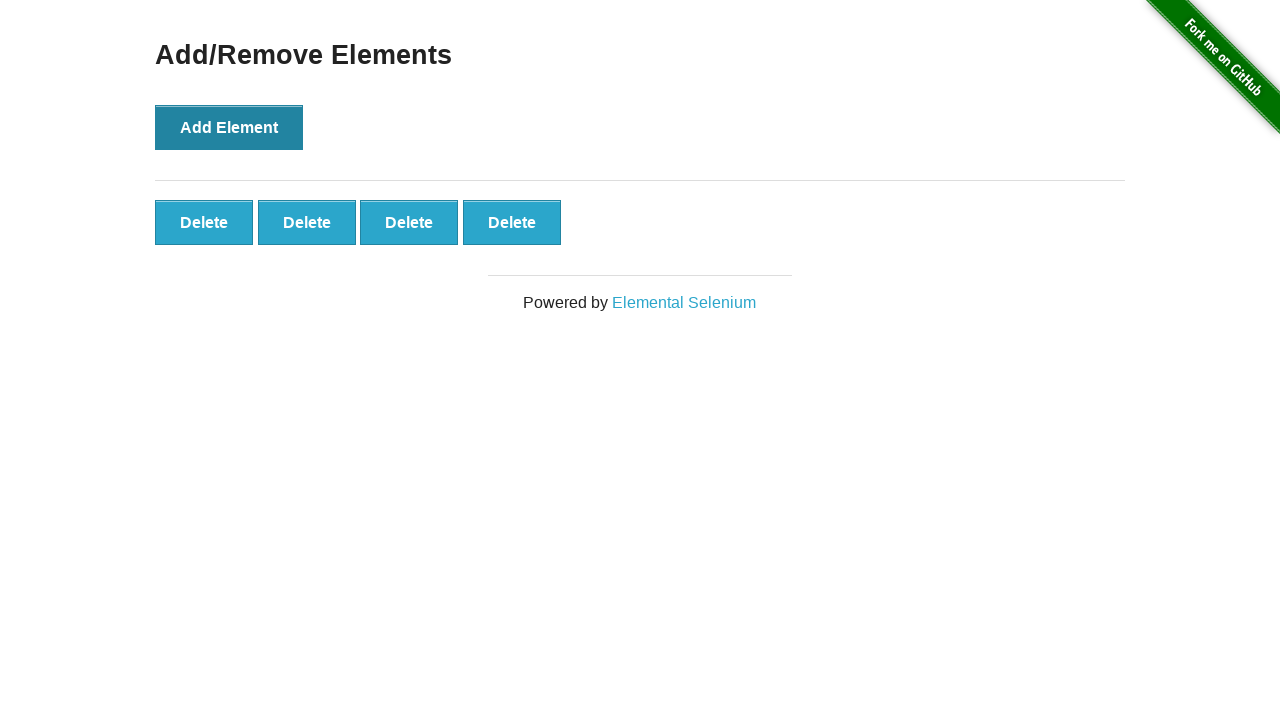

Clicked Add Element button (iteration 5 of 5) at (229, 127) on button:has-text('Add Element')
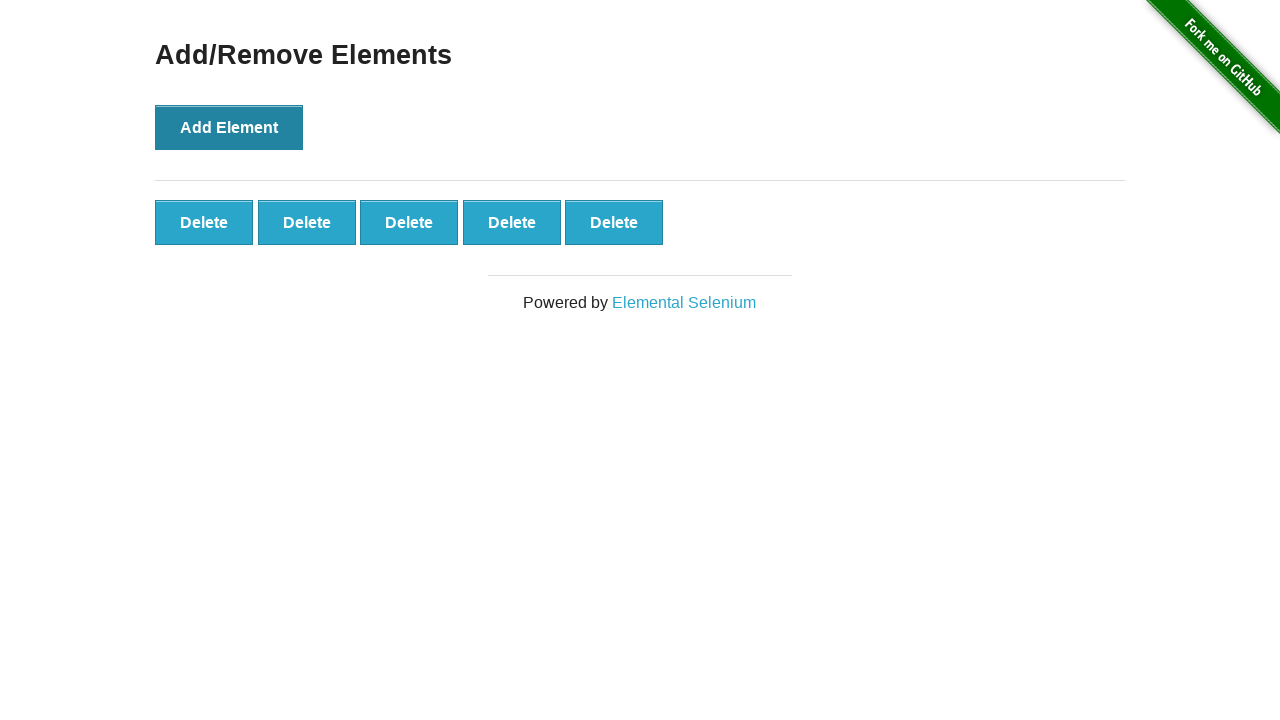

Located all delete buttons with class 'added-manually'
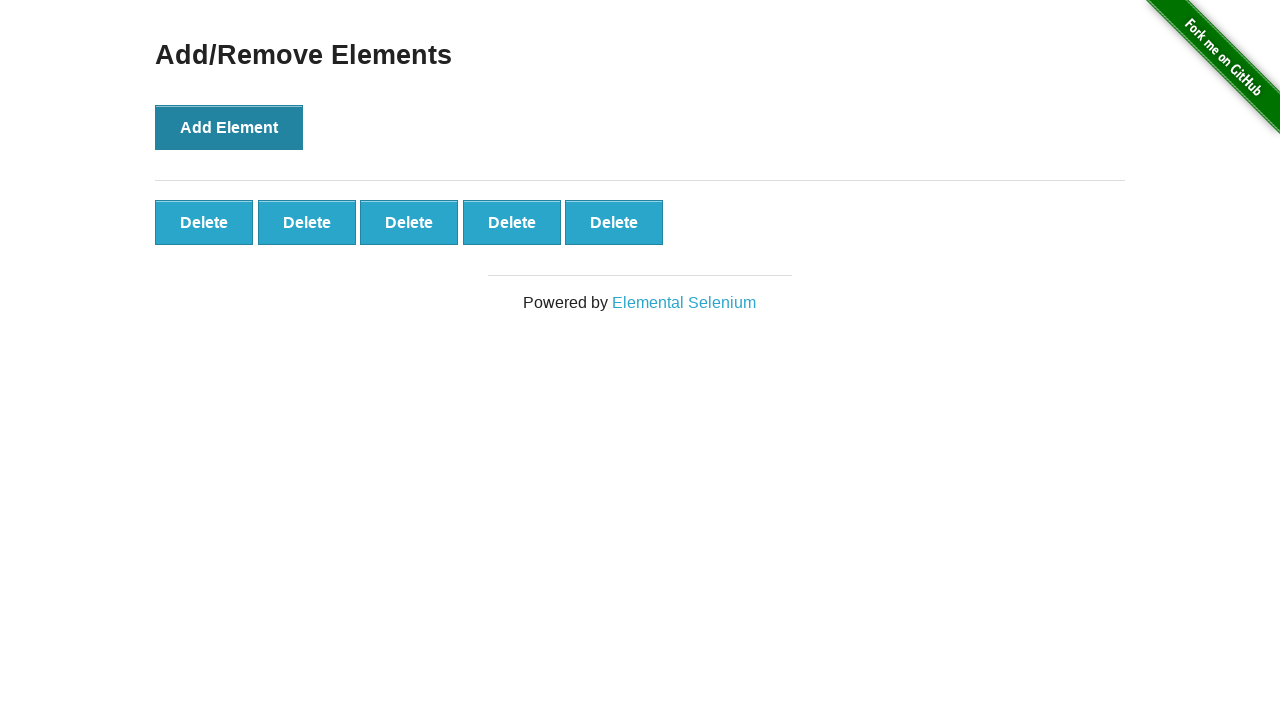

Counted 5 delete buttons to remove
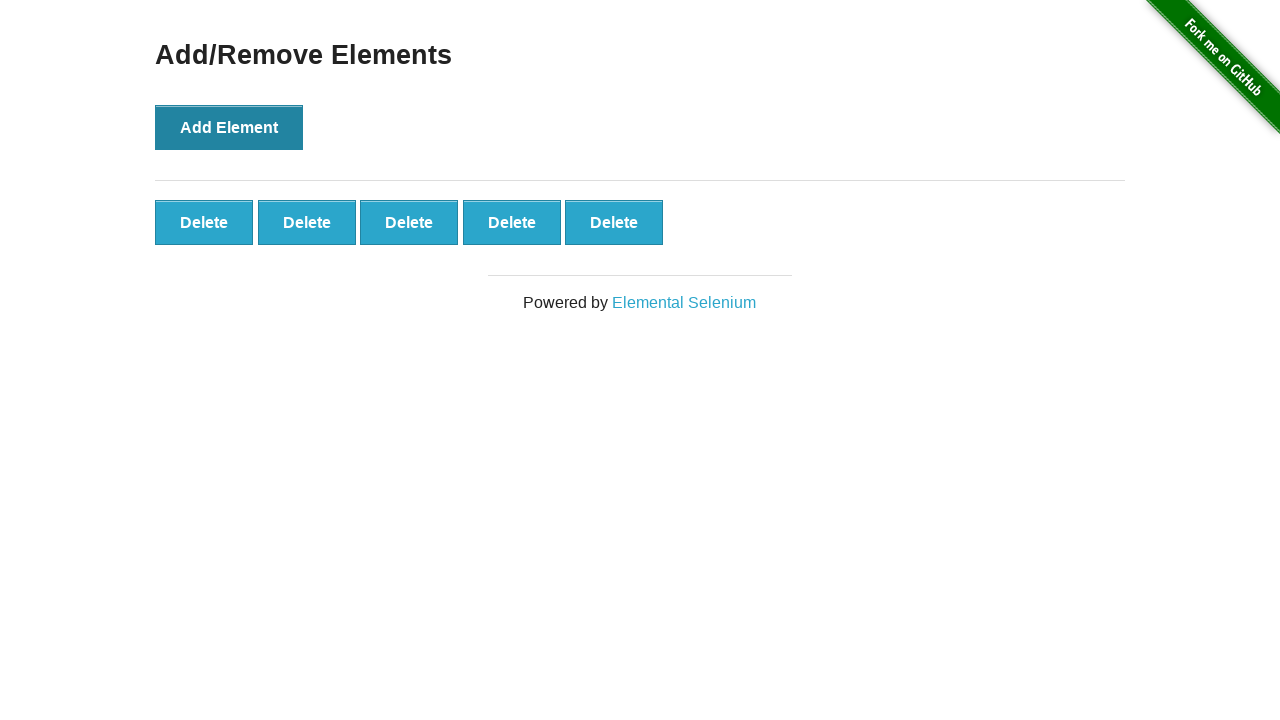

Clicked delete button (iteration 1 of 5) at (204, 222) on button.added-manually >> nth=0
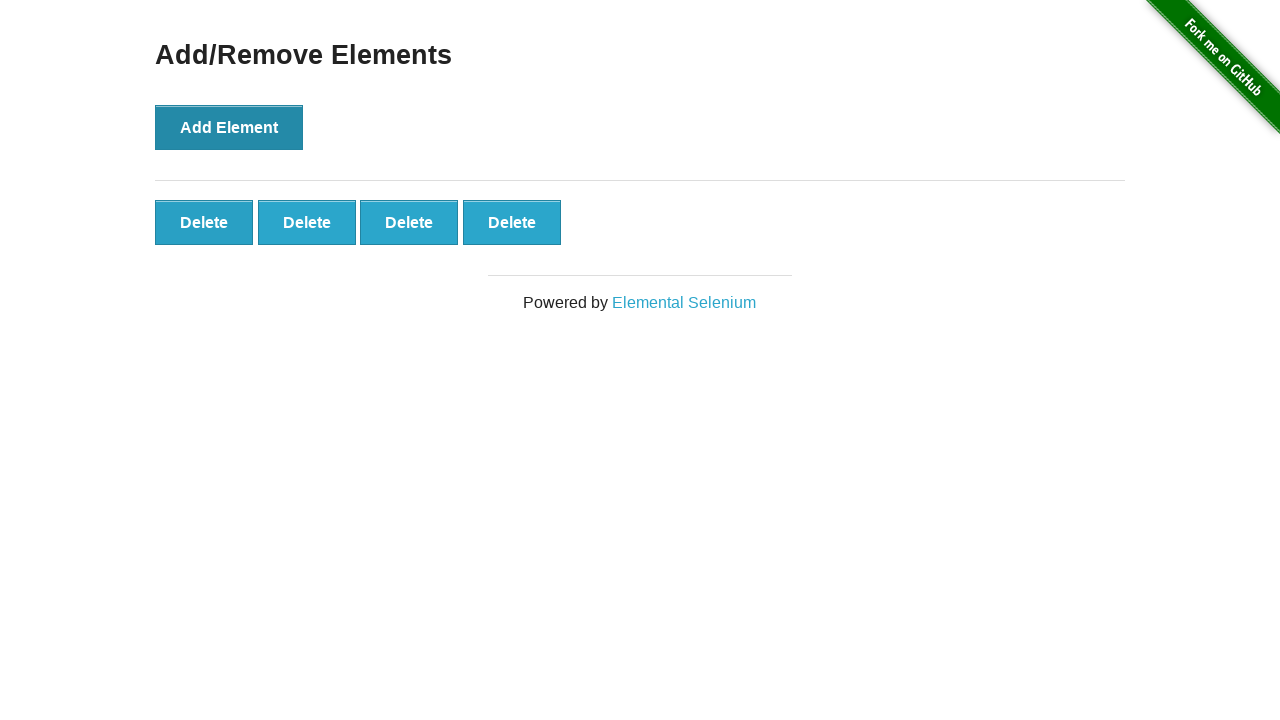

Clicked delete button (iteration 2 of 5) at (204, 222) on button.added-manually >> nth=0
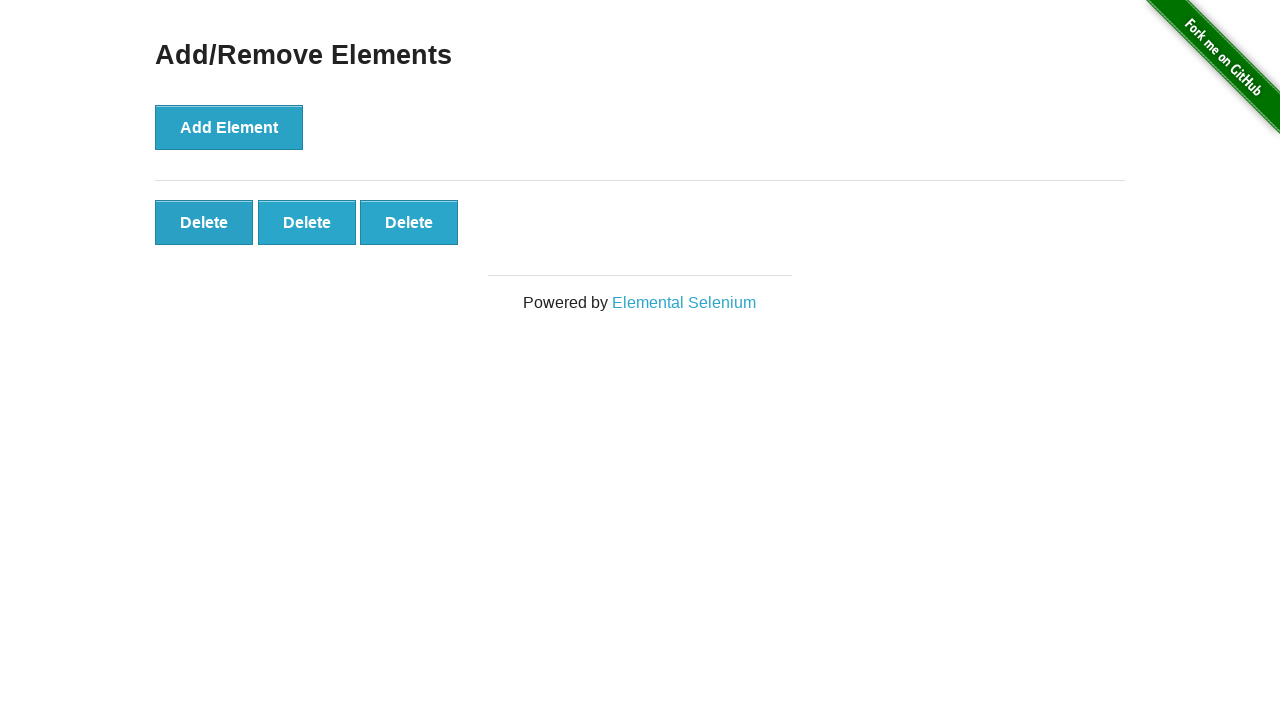

Clicked delete button (iteration 3 of 5) at (204, 222) on button.added-manually >> nth=0
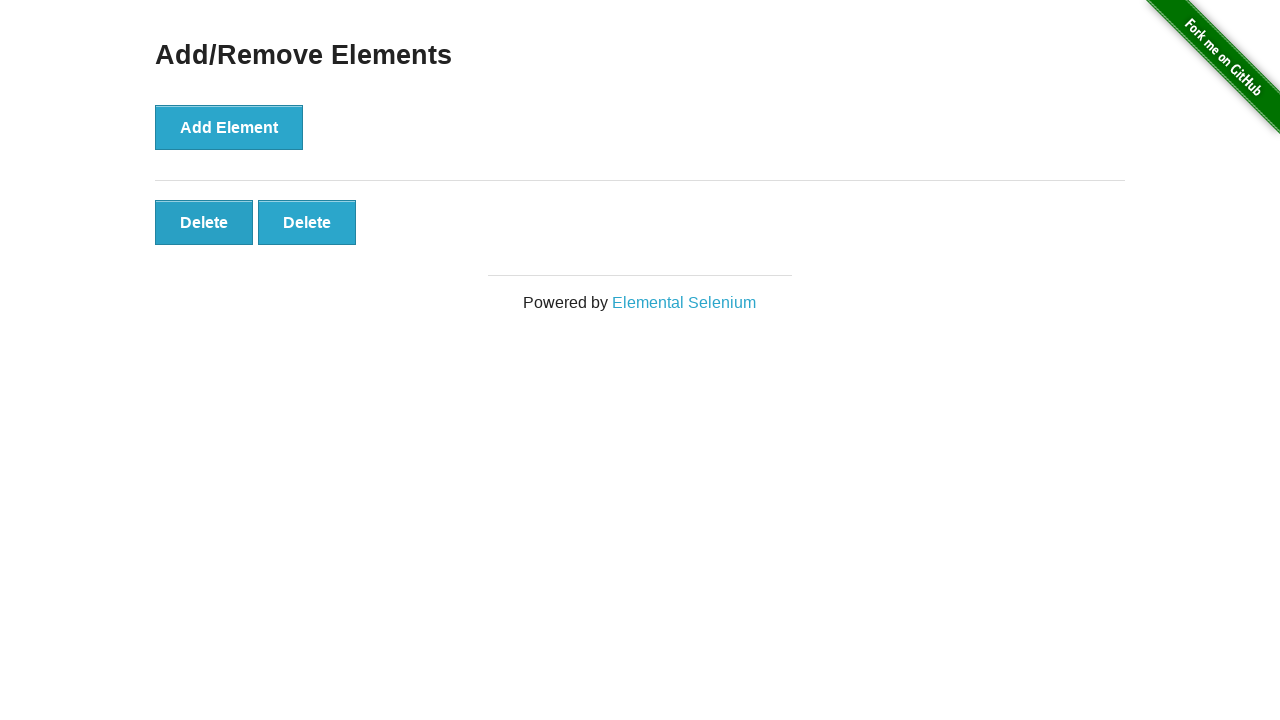

Clicked delete button (iteration 4 of 5) at (204, 222) on button.added-manually >> nth=0
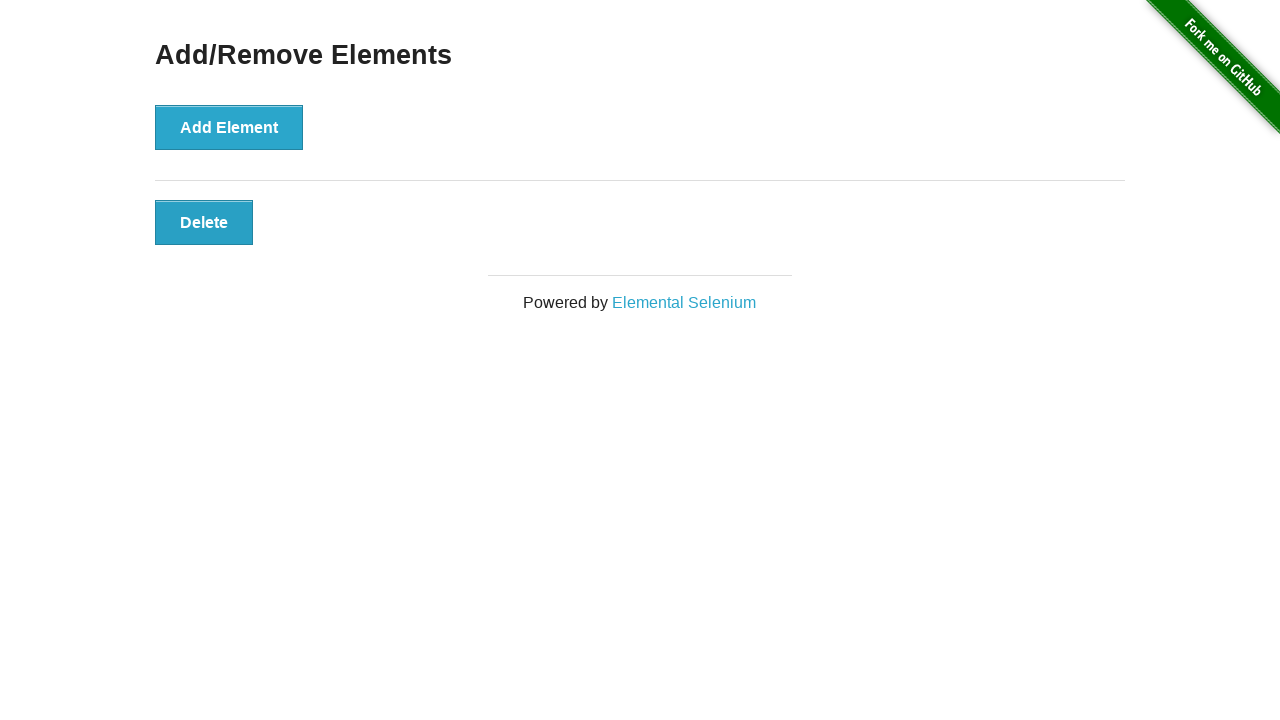

Clicked delete button (iteration 5 of 5) at (204, 222) on button.added-manually >> nth=0
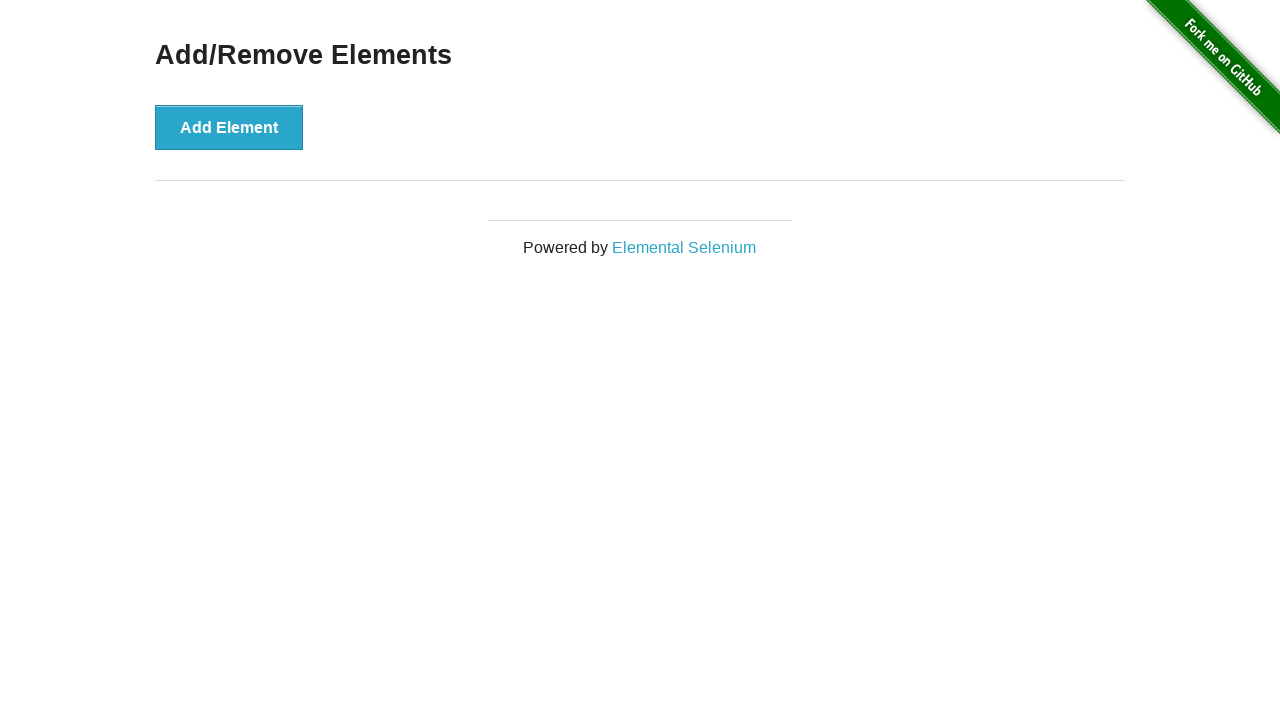

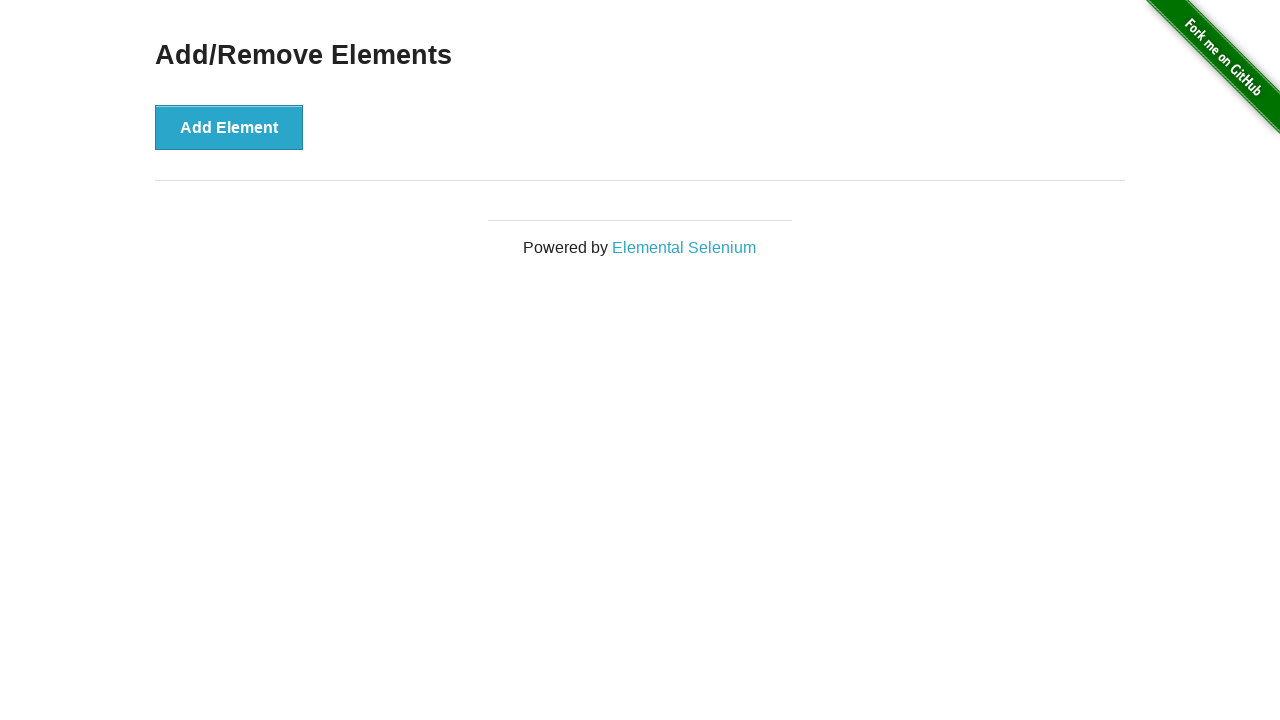